Tests JavaScript confirm dialog handling by clicking a button that triggers a confirm dialog and dismissing it

Starting URL: https://the-internet.herokuapp.com/javascript_alerts

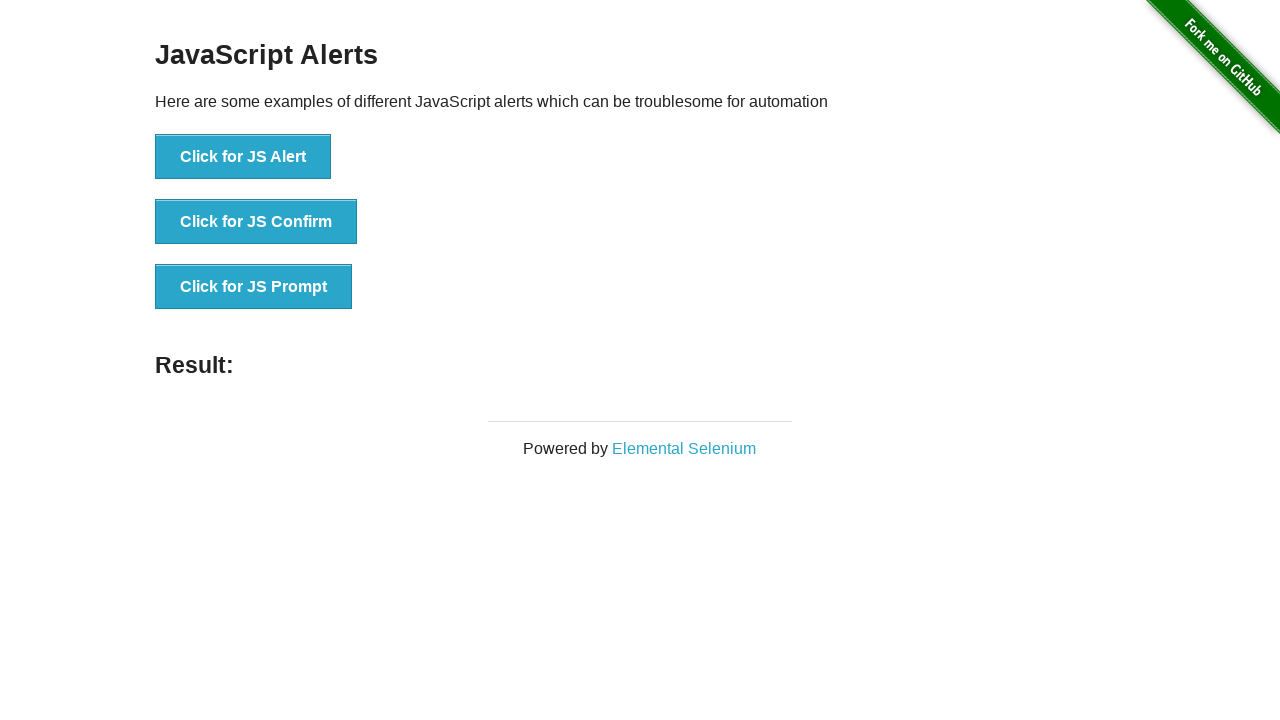

Set up dialog handler to dismiss confirm dialogs
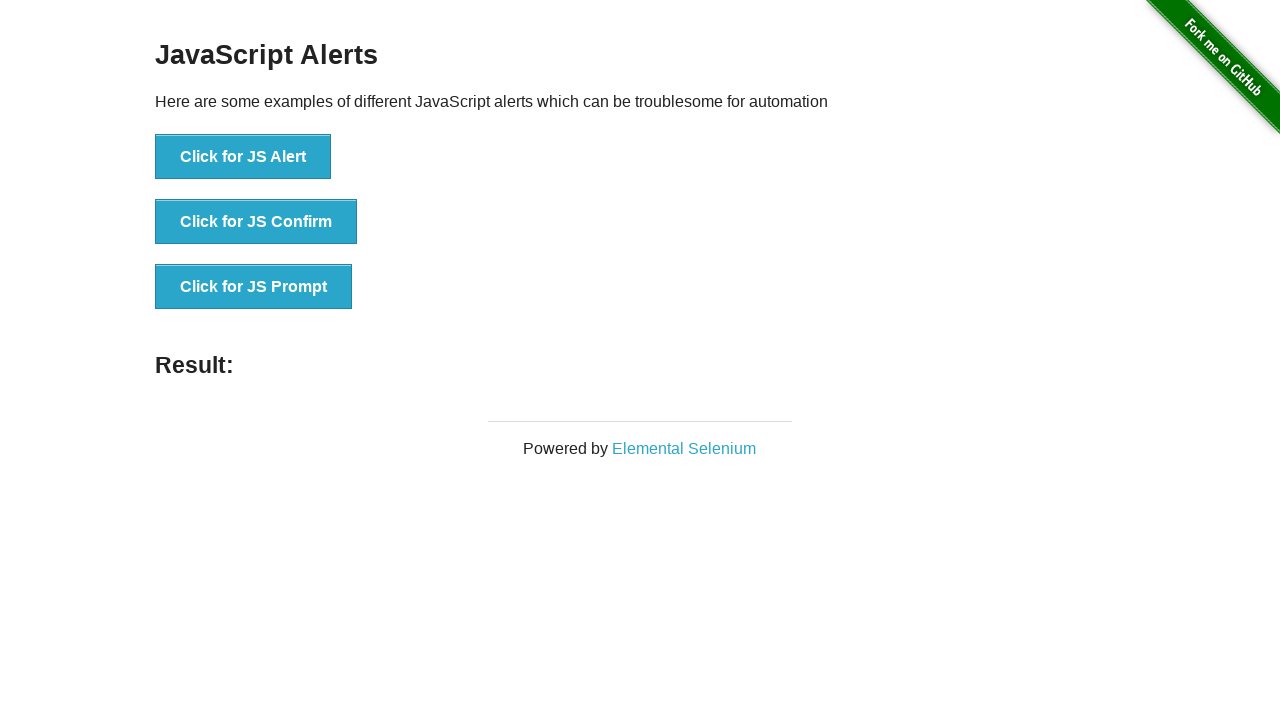

Clicked button to trigger JavaScript confirm dialog at (256, 222) on button[onclick="jsConfirm()"]
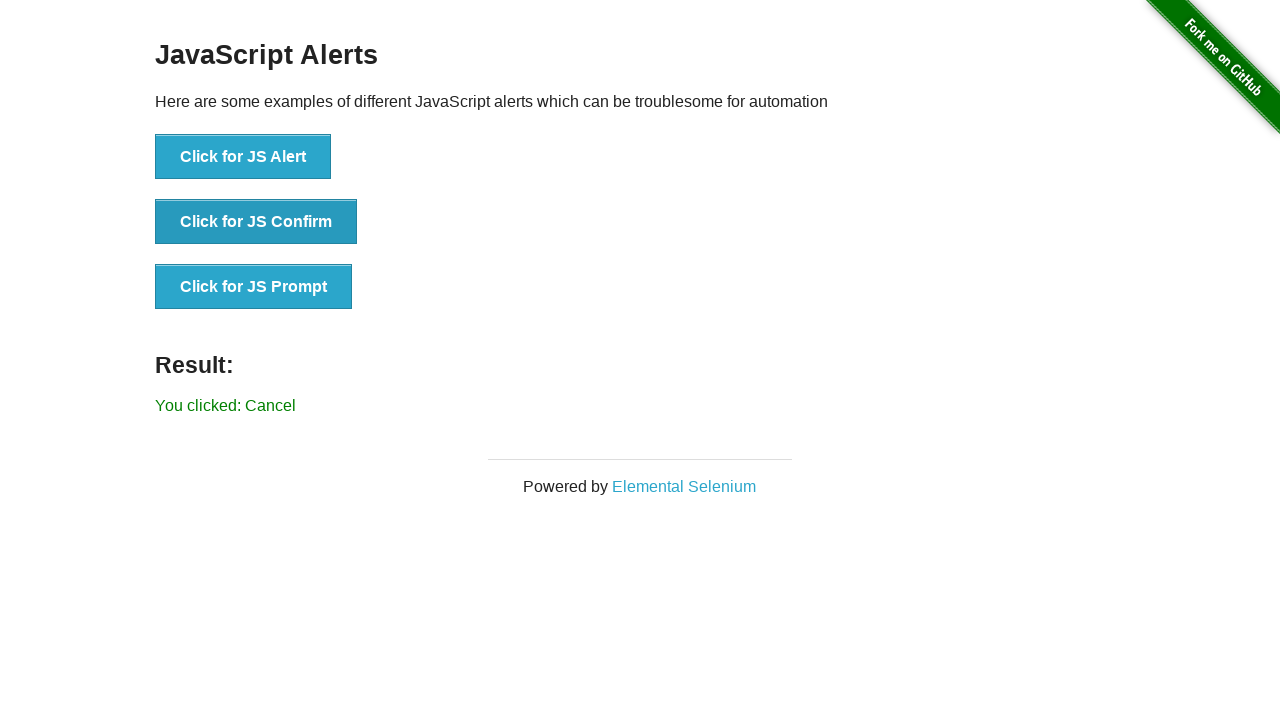

Confirm dialog was dismissed and result element appeared
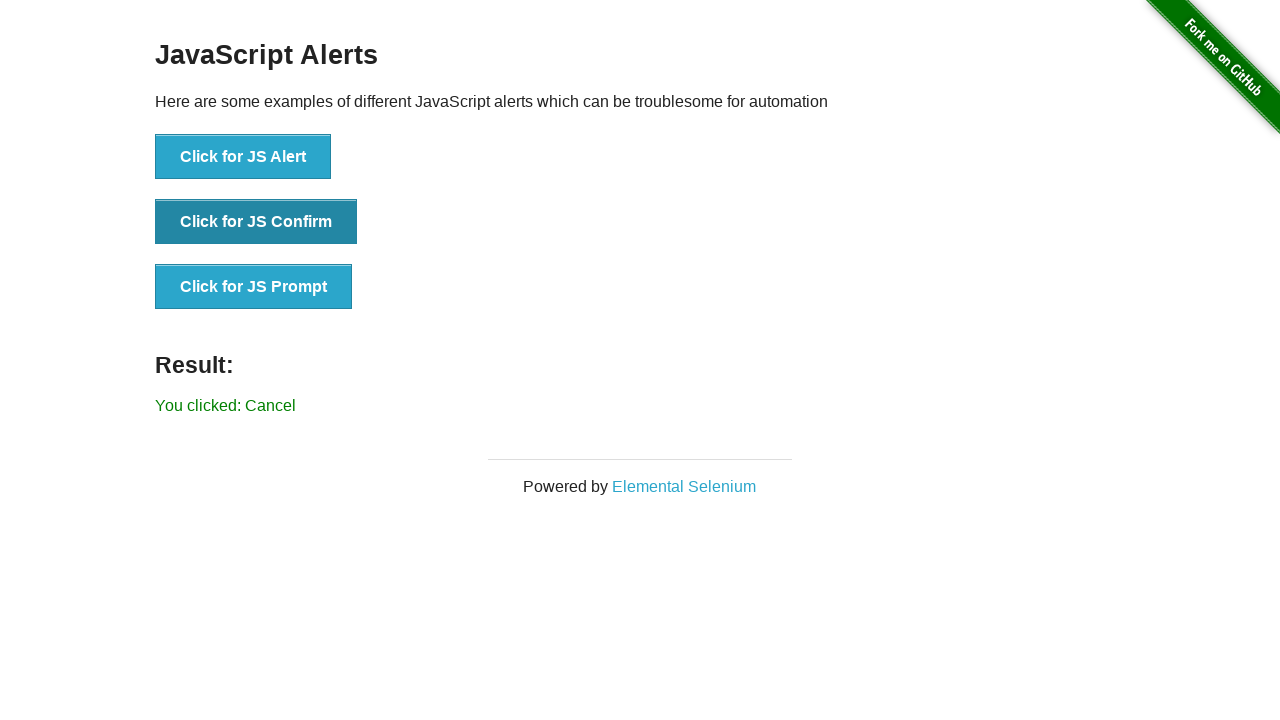

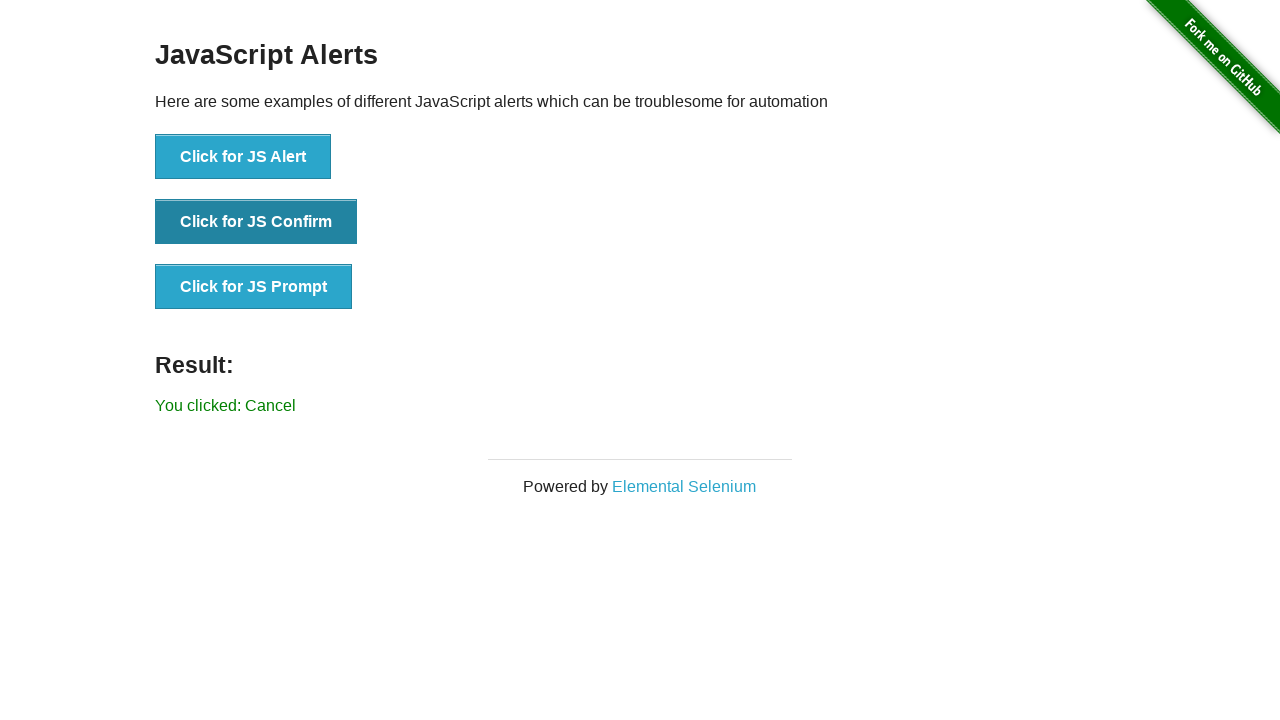